Navigates to the satellite passes page on in-the-sky.org and waits for the table content to load, verifying that satellite pass data is displayed.

Starting URL: https://in-the-sky.org/satpasses.php?day=2&month=12&year=2018&mag=5&anysat=v0&group=1&s=

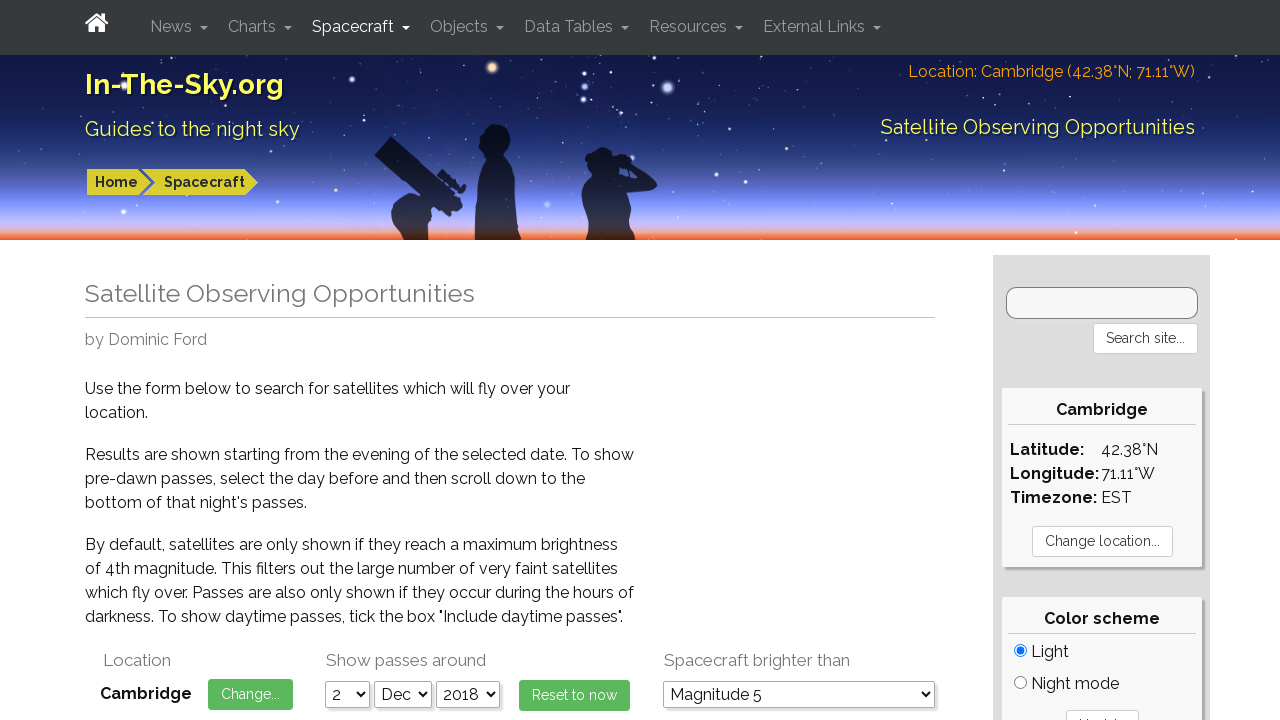

Navigated to satellite passes page for December 2, 2018
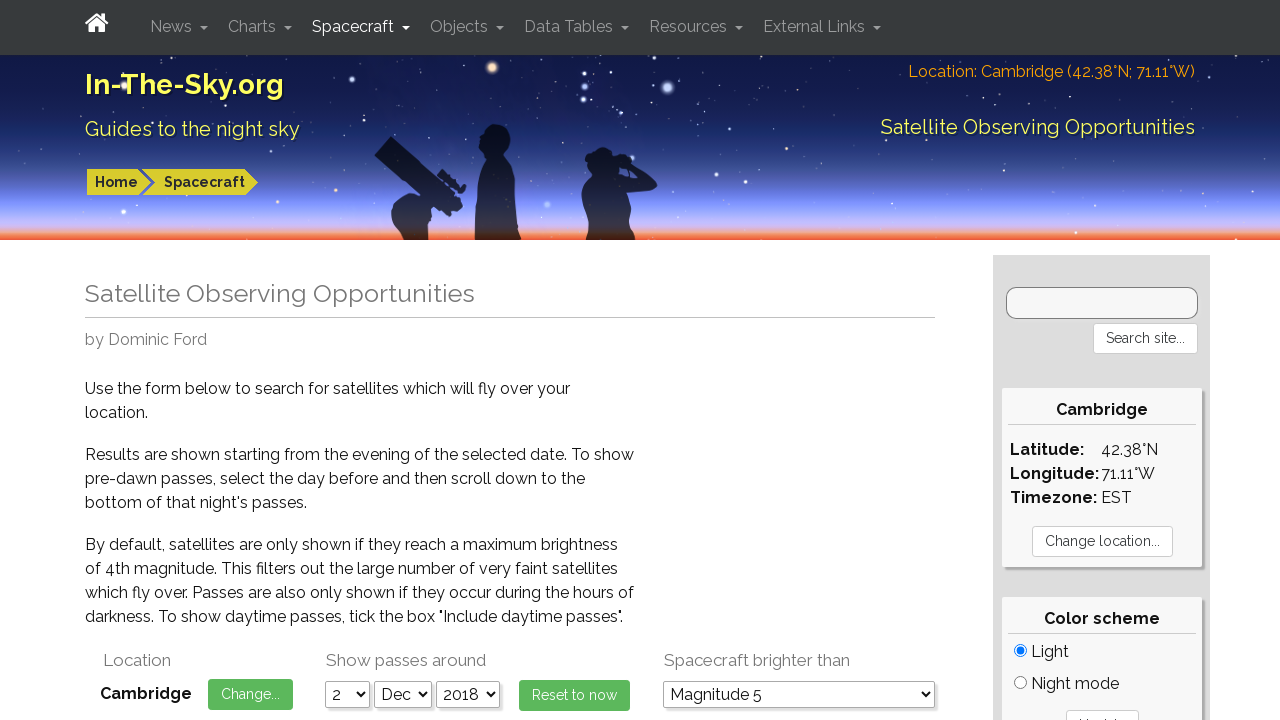

Satellite passes table loaded and content is visible
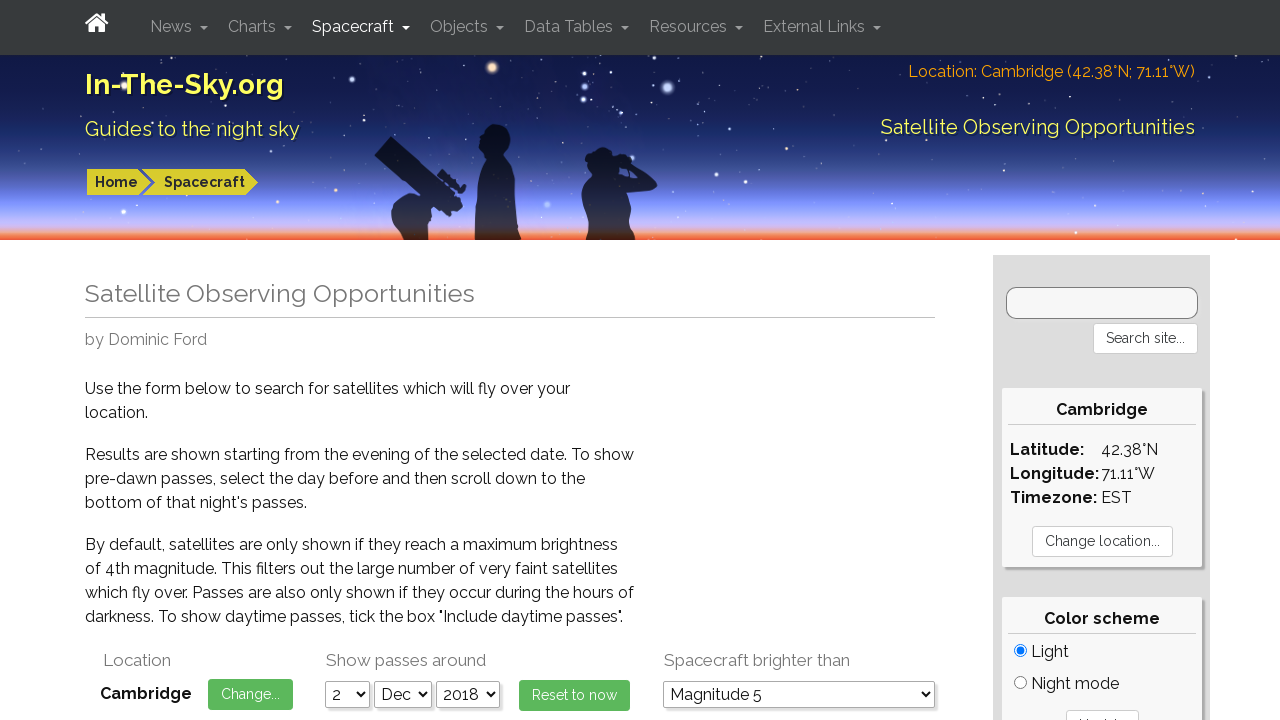

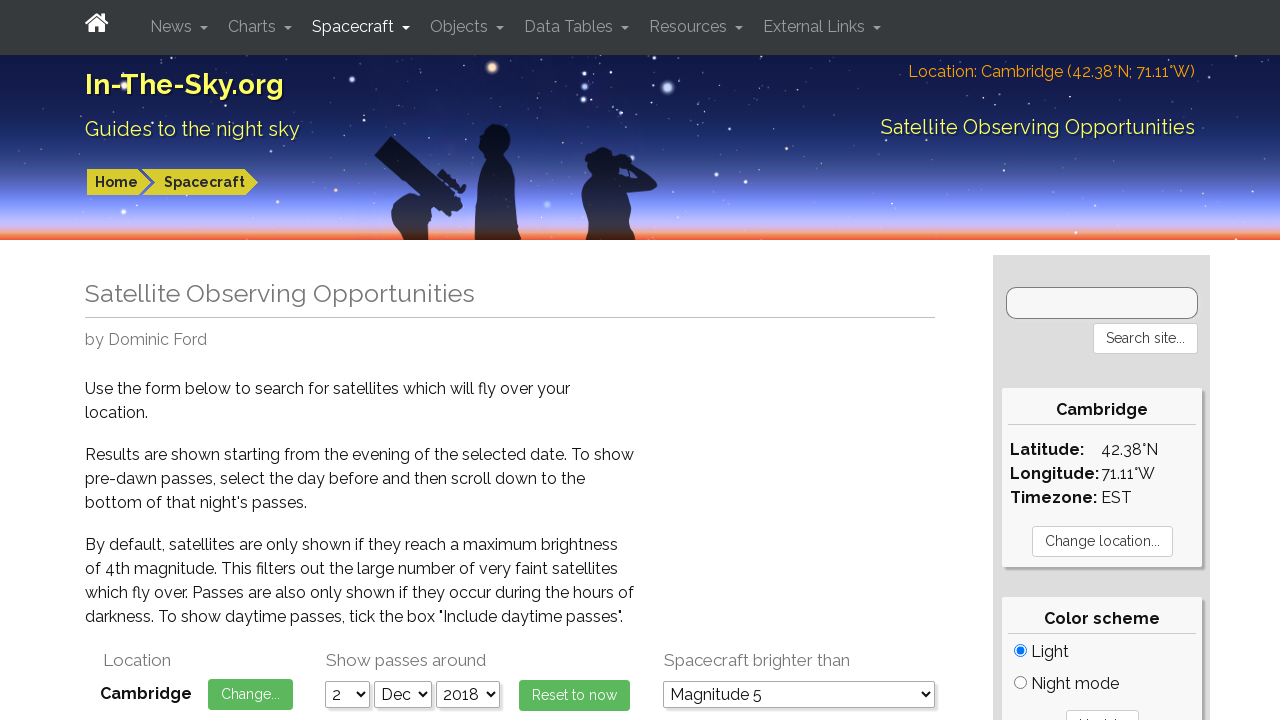